Navigates to AutomationTalks website and verifies the page loads by checking the title

Starting URL: https://www.AutomationTalks.com

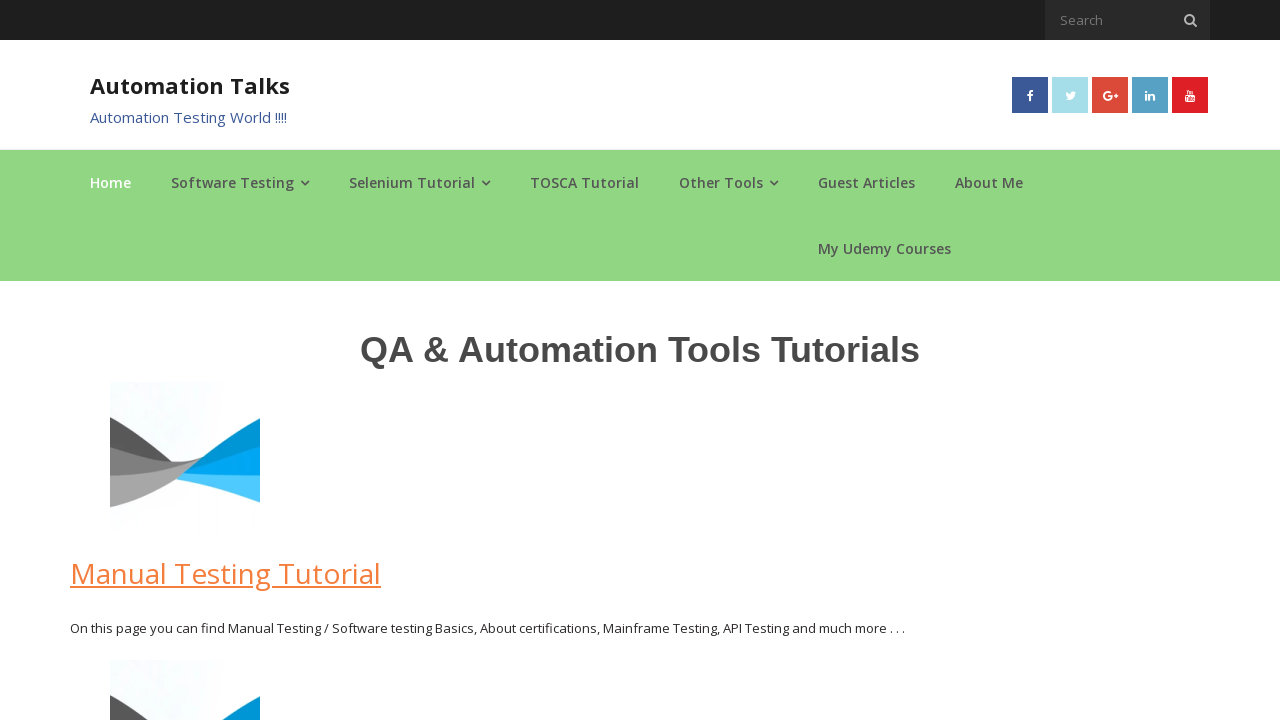

Navigated to AutomationTalks website
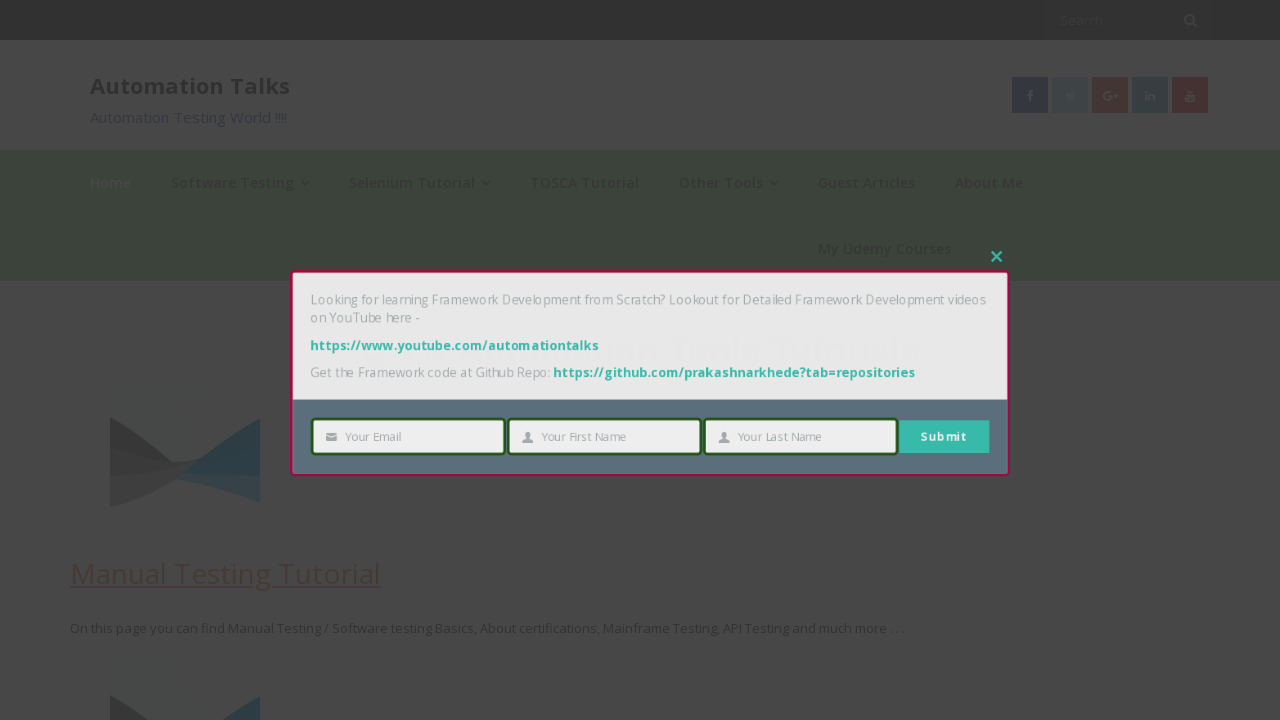

Page fully loaded - DOM content ready
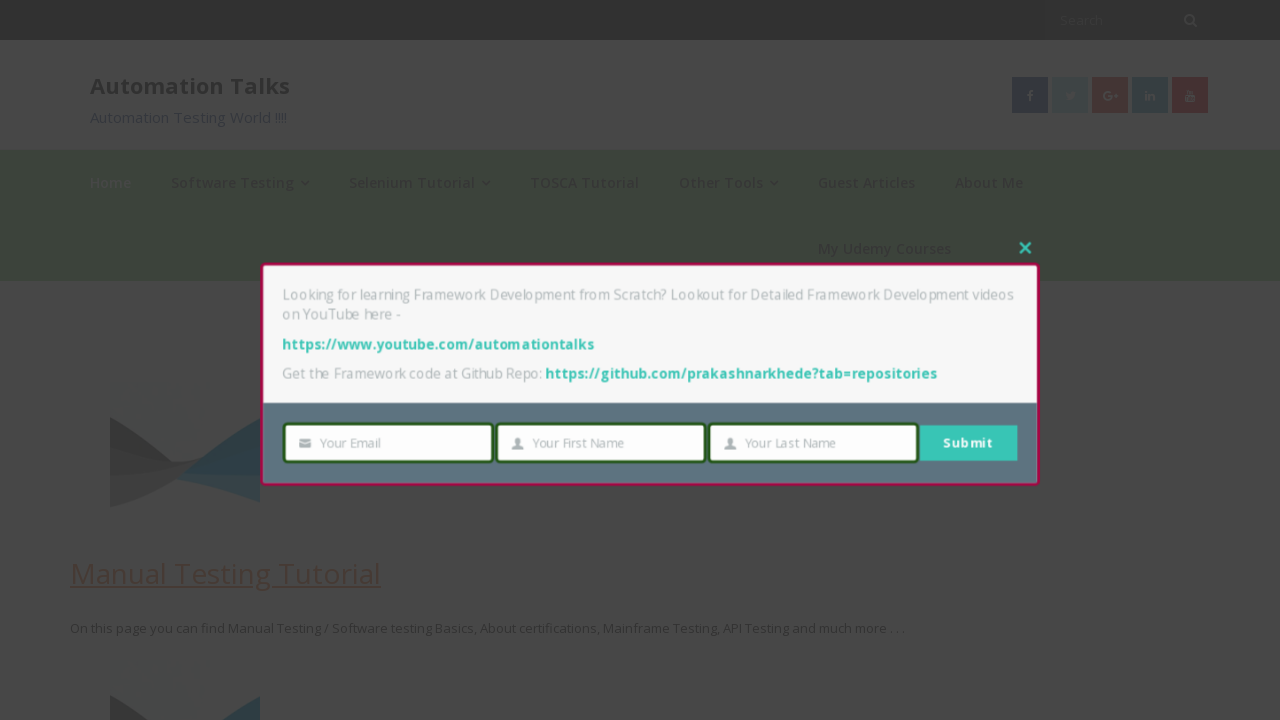

Retrieved page title
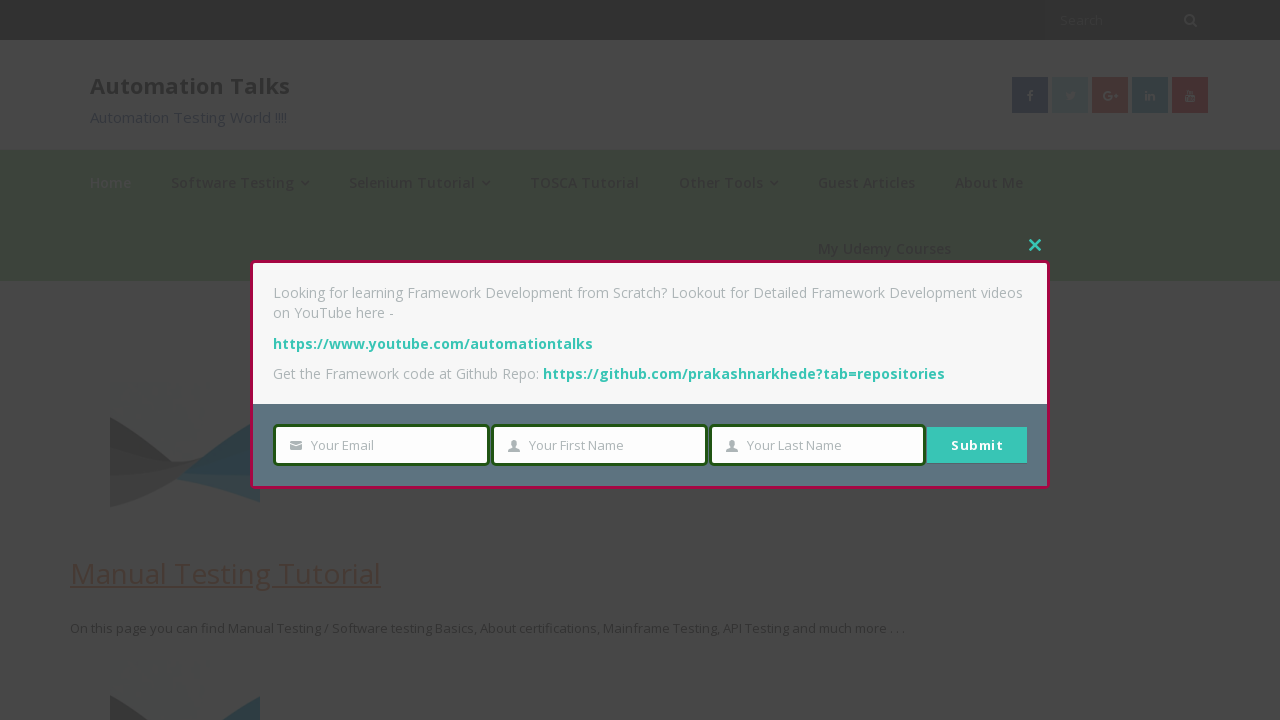

Verified page title is not empty
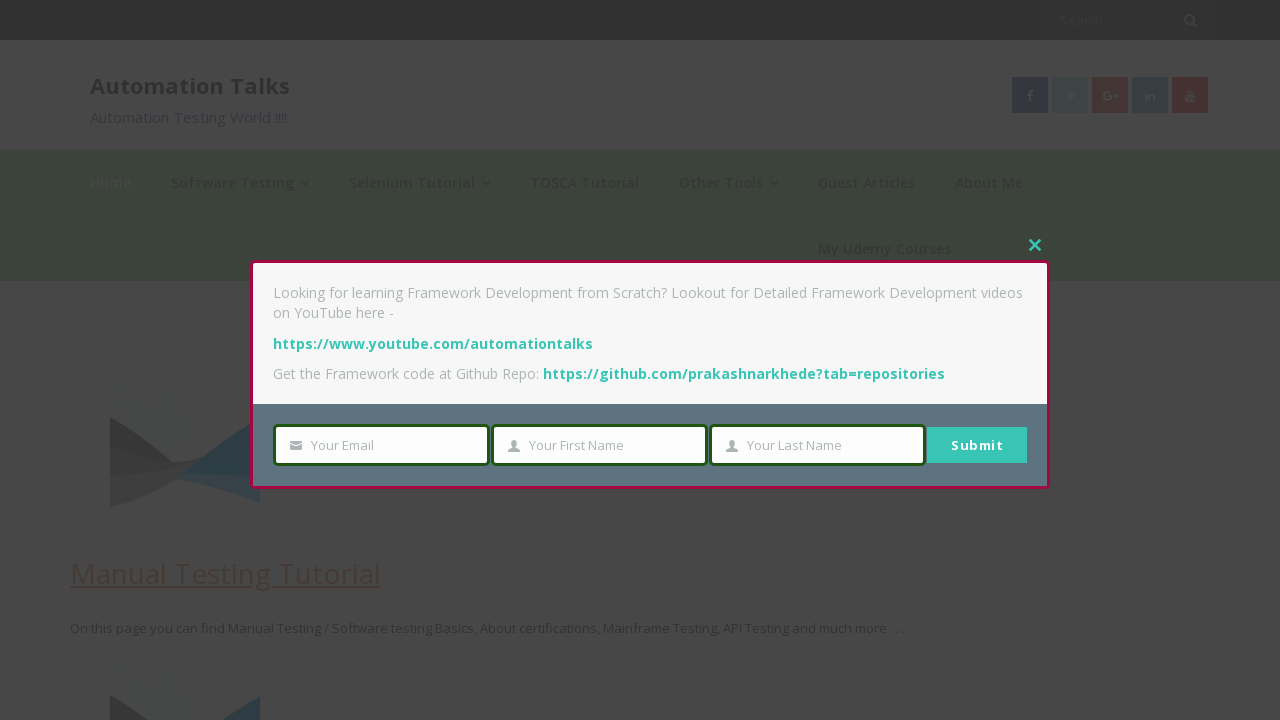

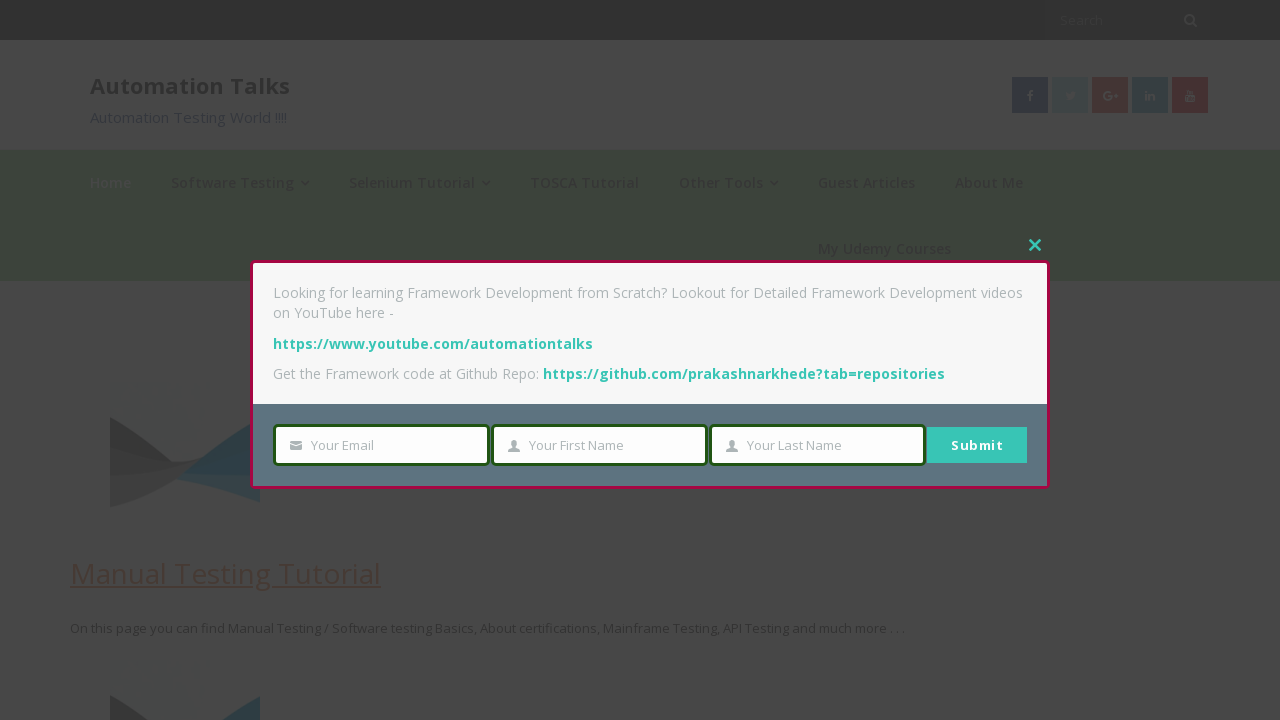